Tests keyboard actions by copying text from one input field to another using keyboard shortcuts (Ctrl+A, Ctrl+C, Tab, Ctrl+V)

Starting URL: https://text-compare.com/

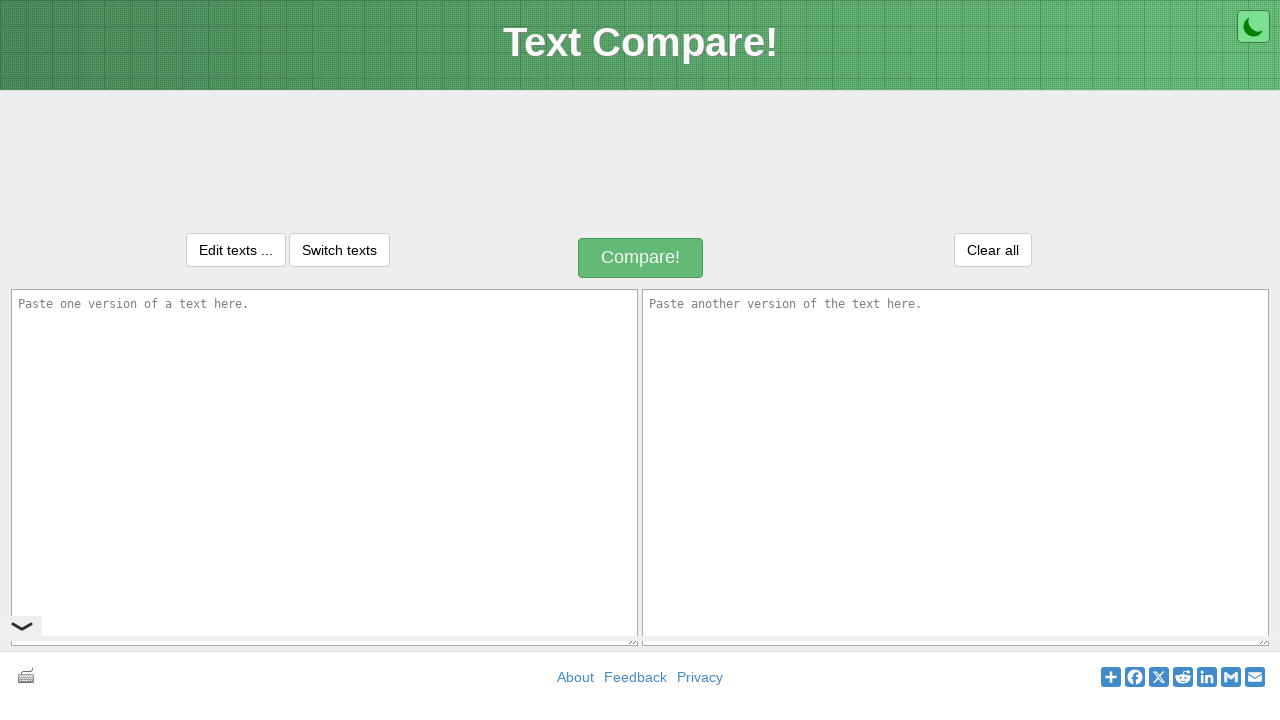

Filled first input field with 'Hello Mohan' on #inputText1
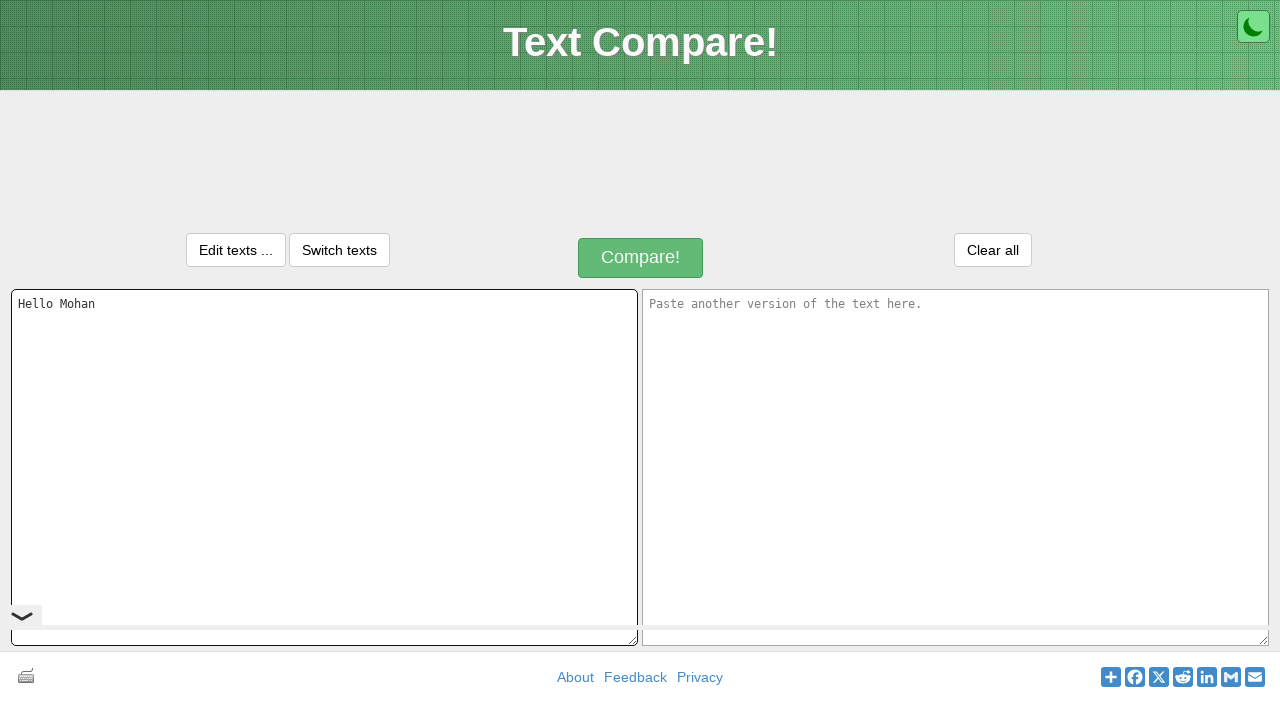

Pressed Control key down
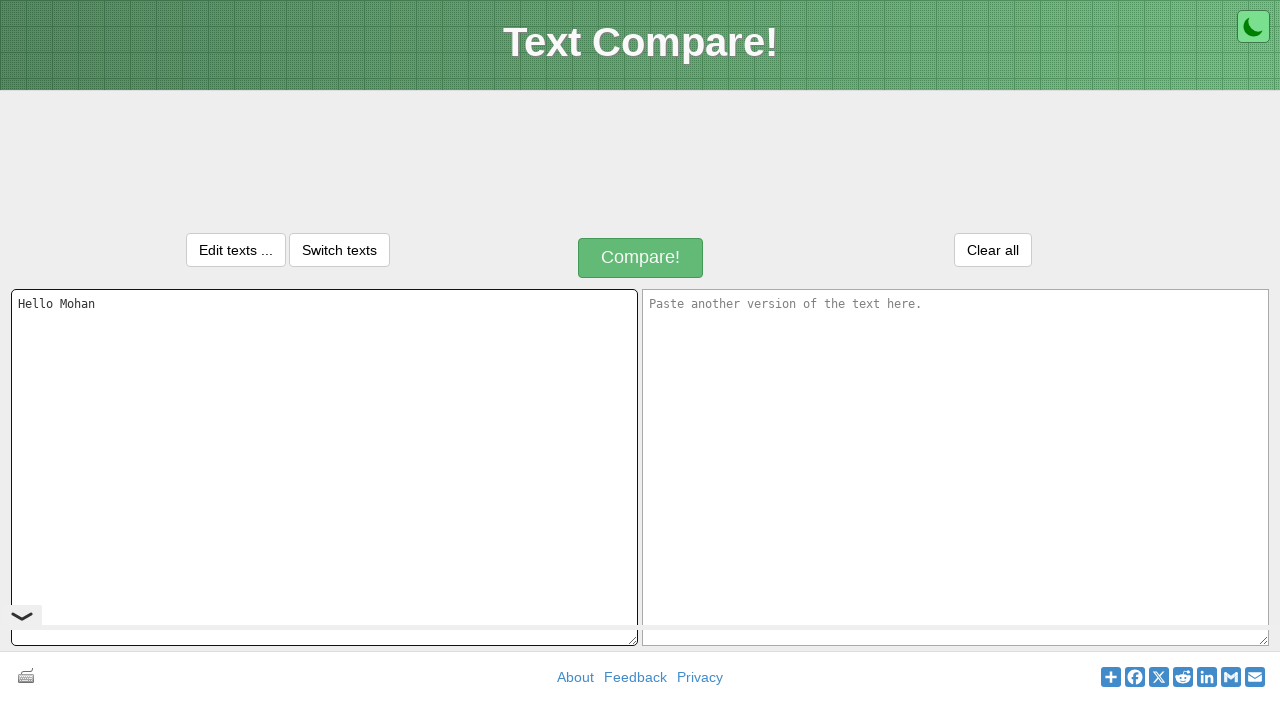

Pressed 'a' key to select all text
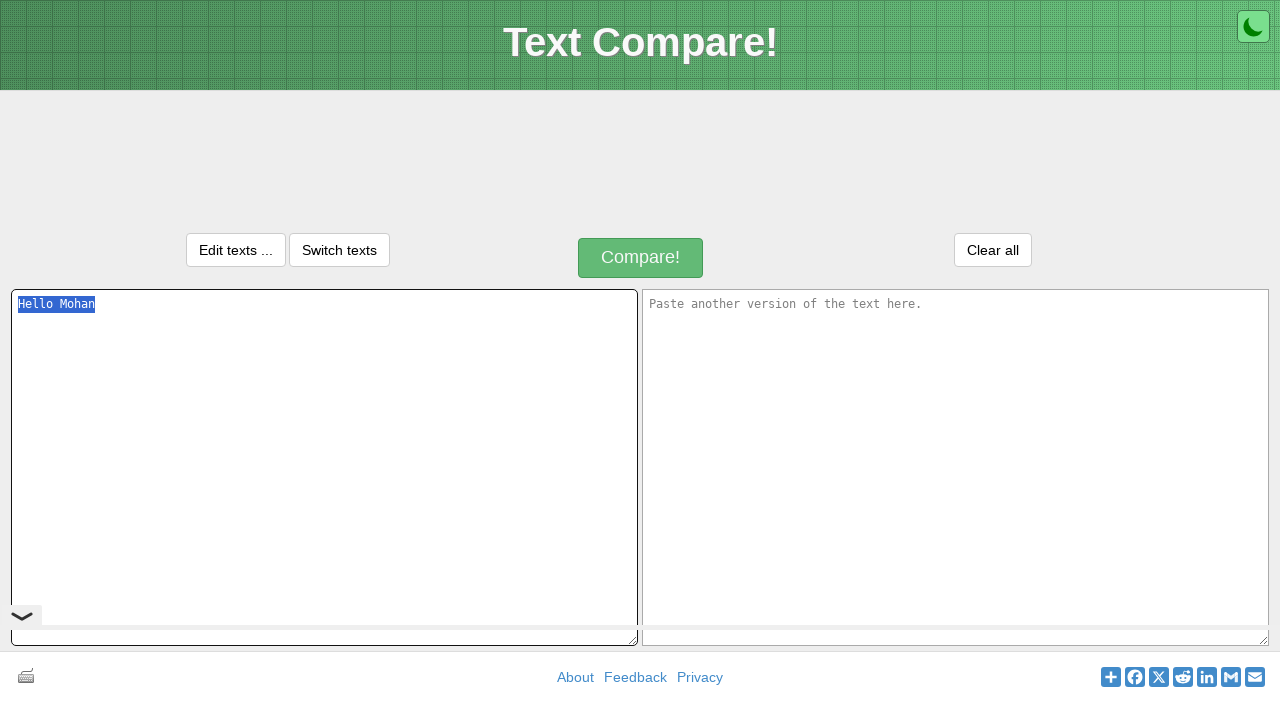

Released Control key
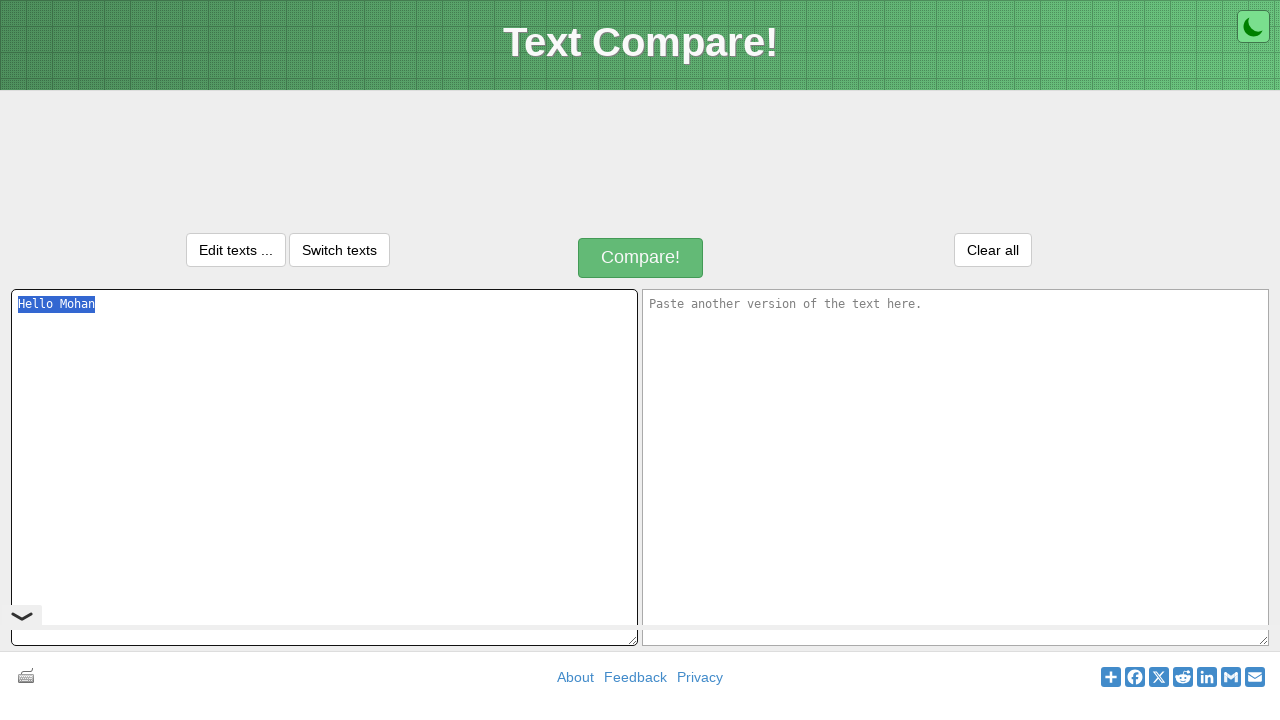

Pressed Control key down
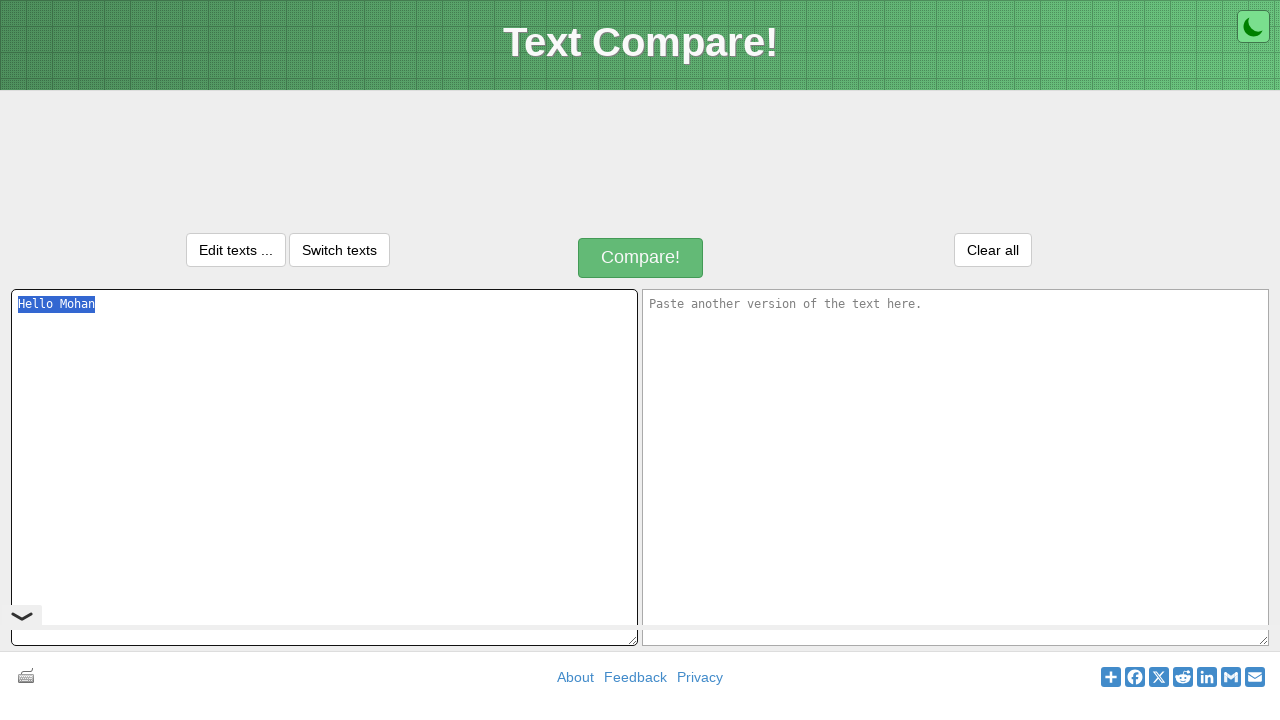

Pressed 'c' key to copy selected text
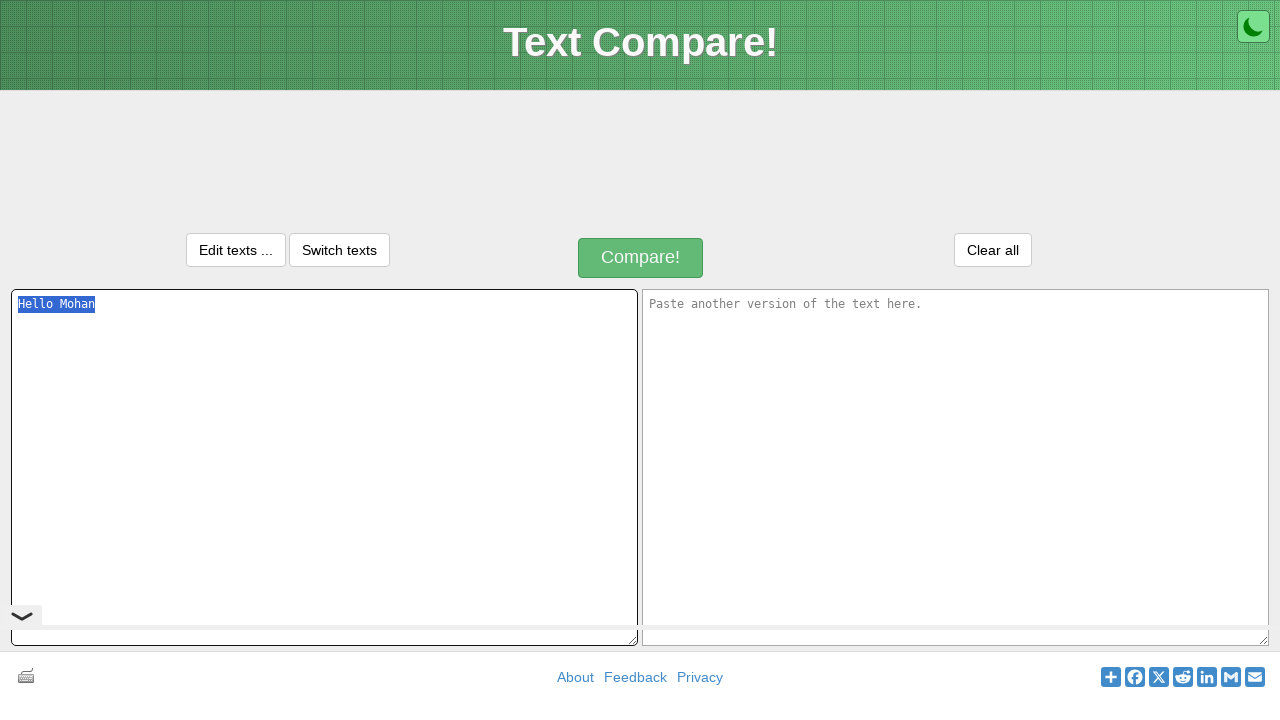

Released Control key
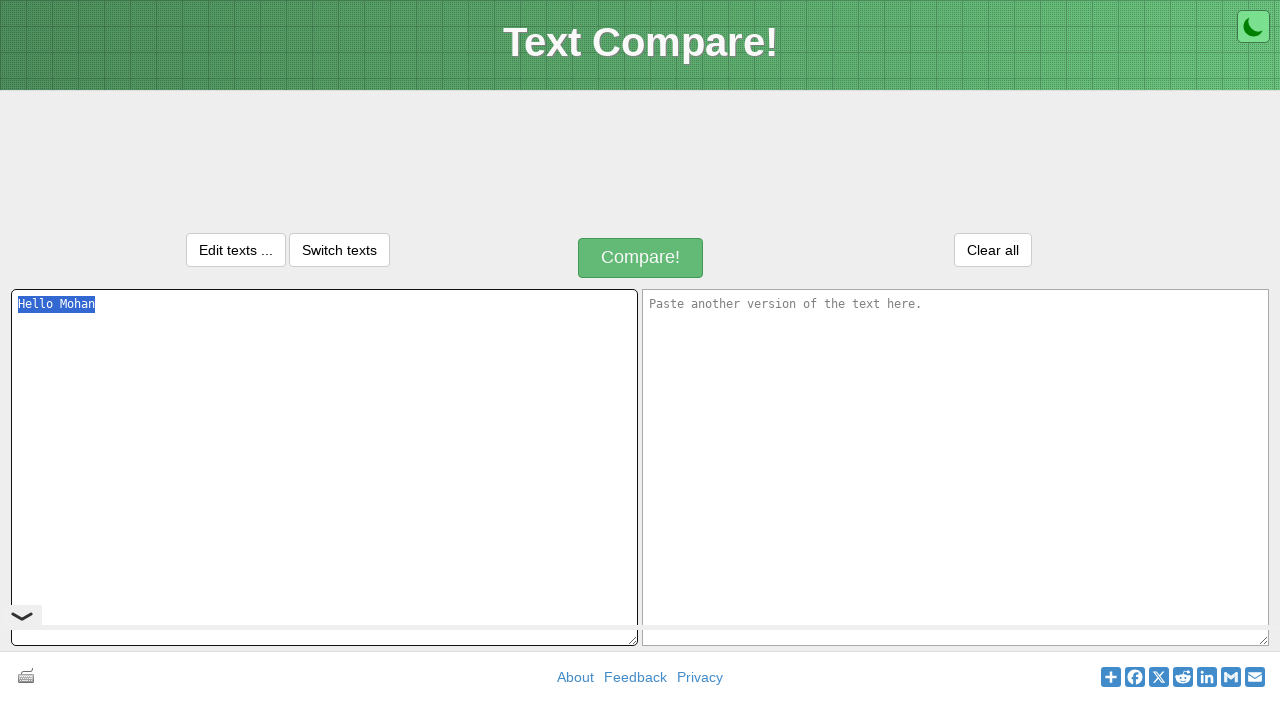

Pressed Tab key to move to next input field
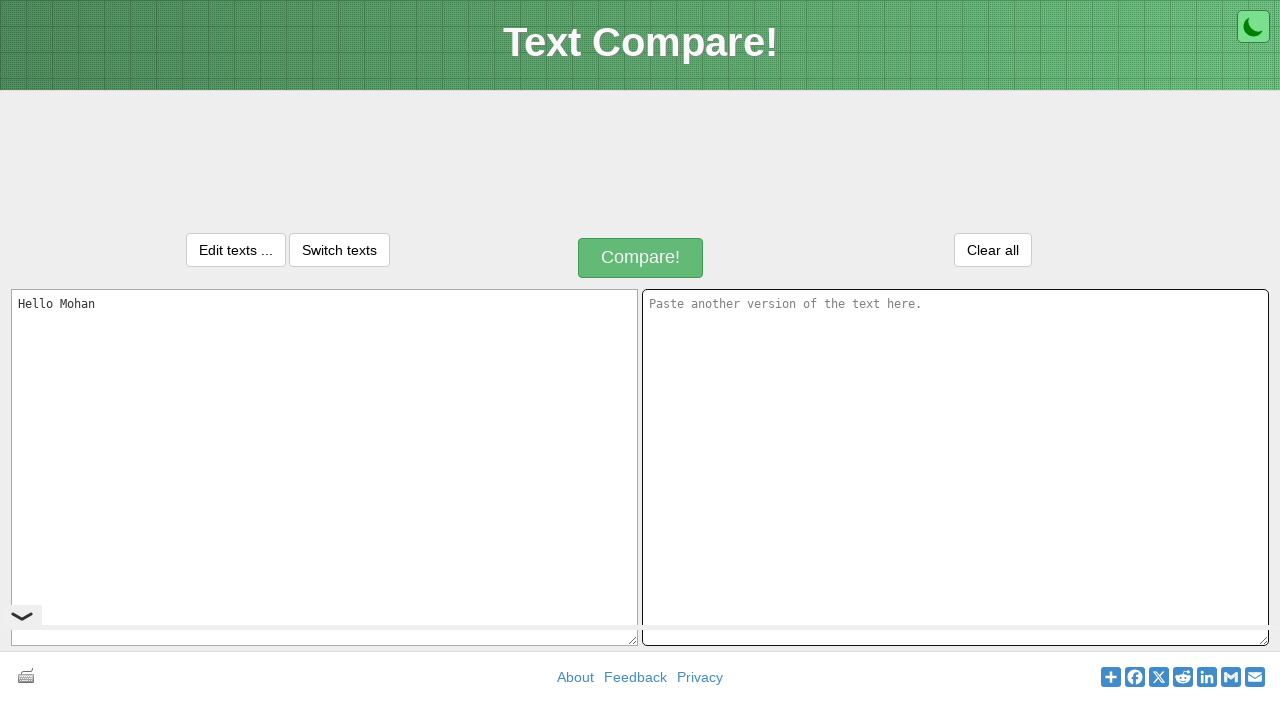

Pressed Control key down
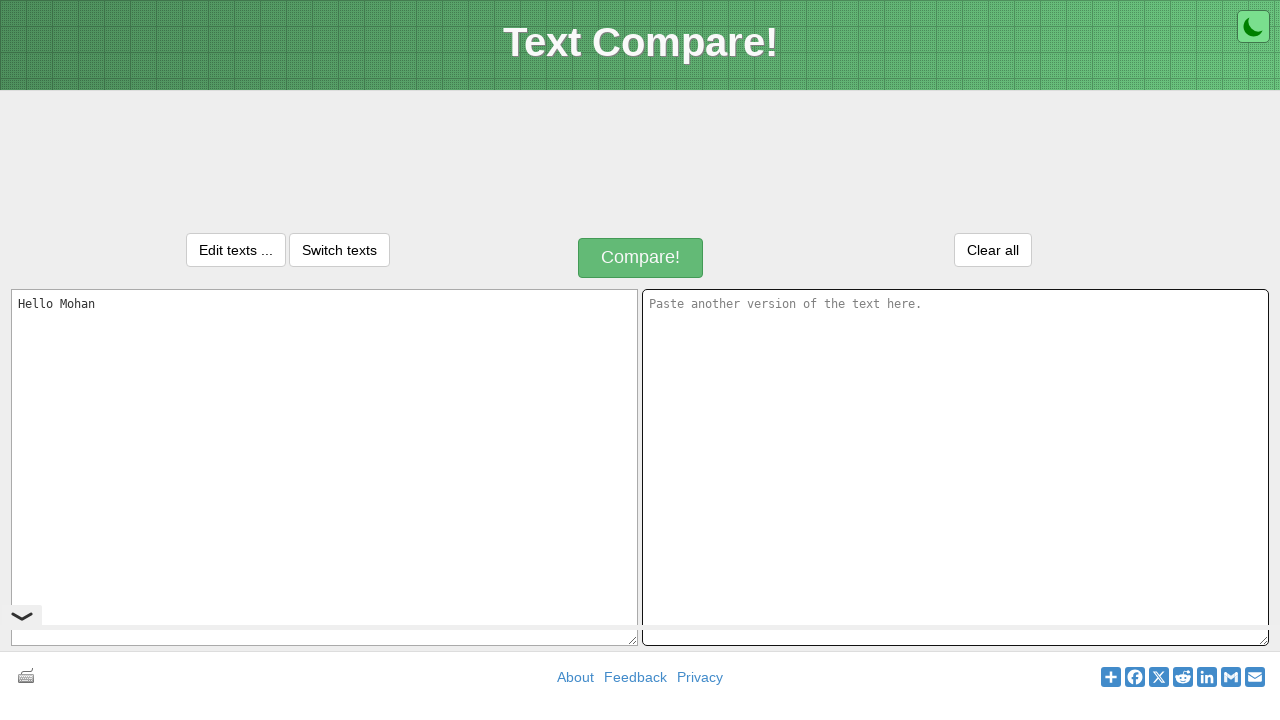

Pressed 'v' key to paste copied text
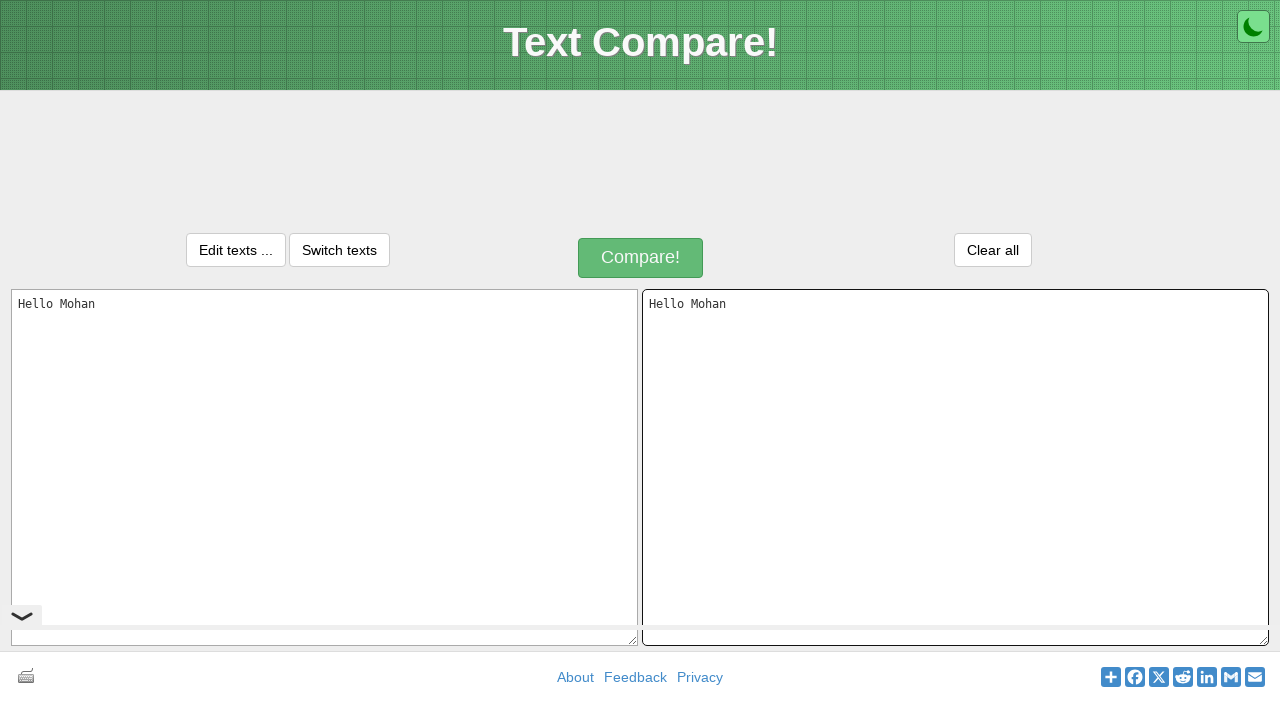

Released Control key
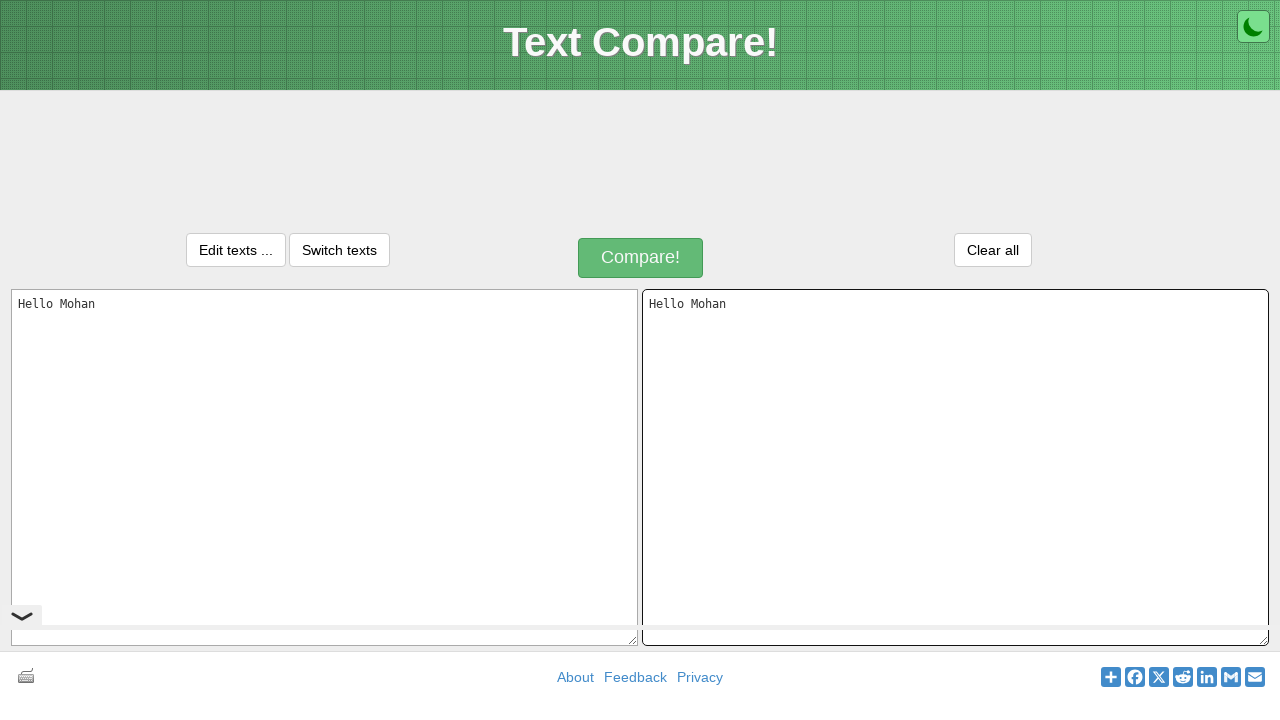

Verified first input field still contains 'Hello Mohan'
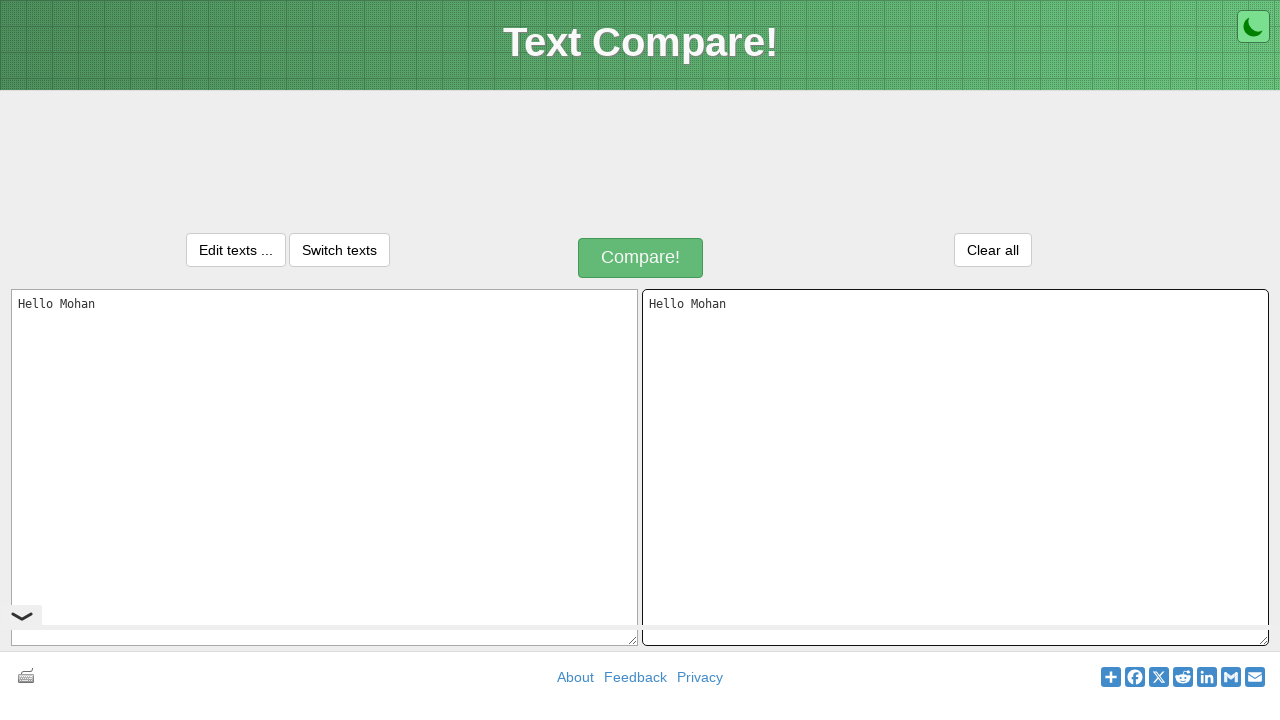

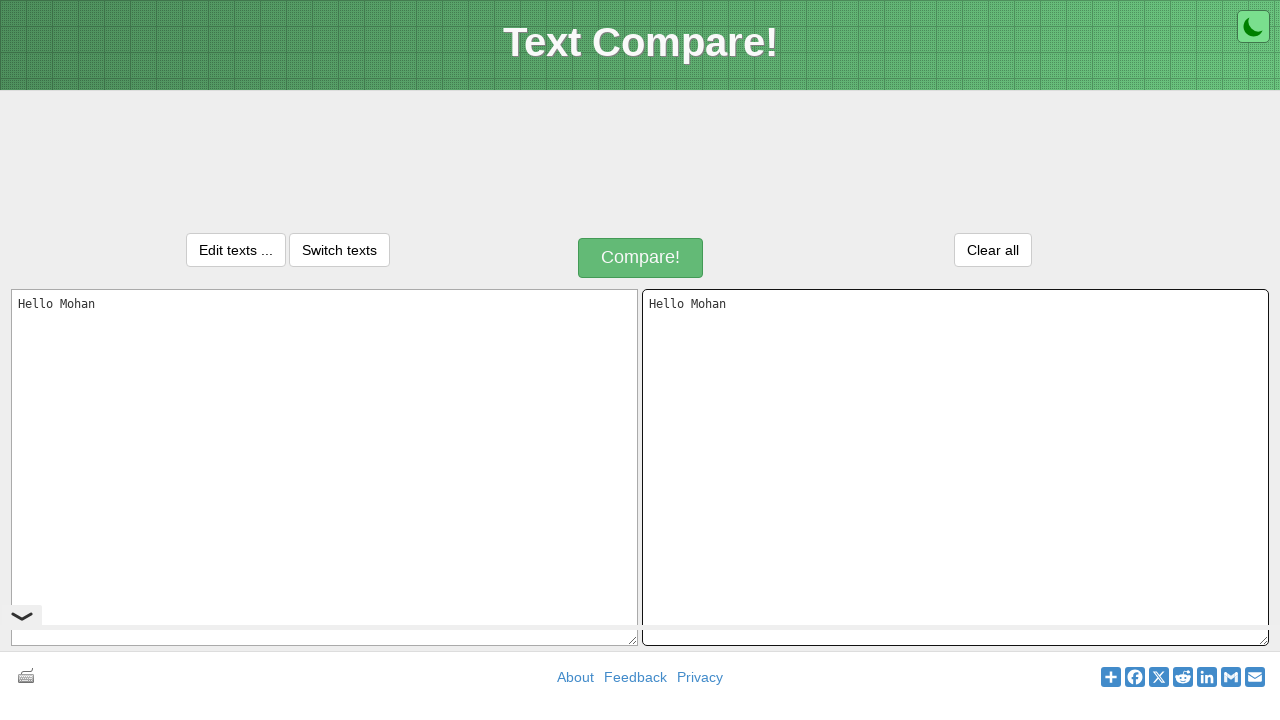